Parameterized test that types different names into a search field on a web application security demo site

Starting URL: http://zero.webappsecurity.com/index.html

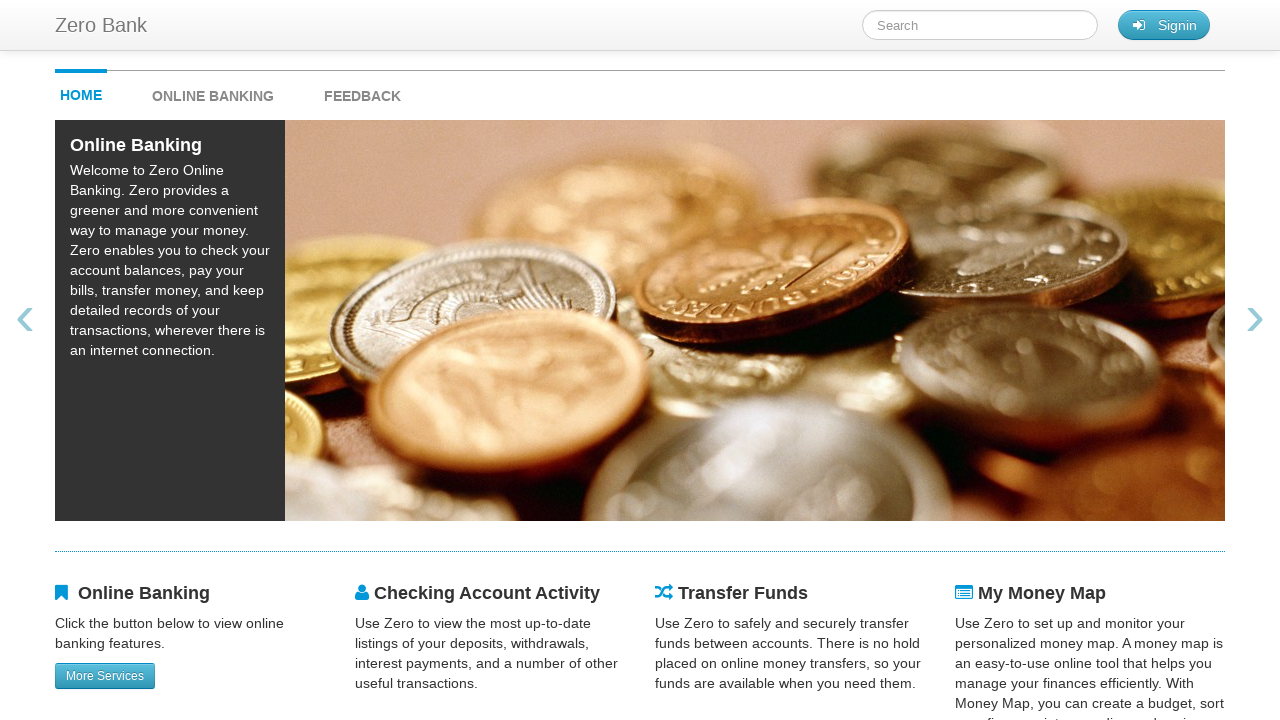

Filled search field with name 'Mike' on #searchTerm
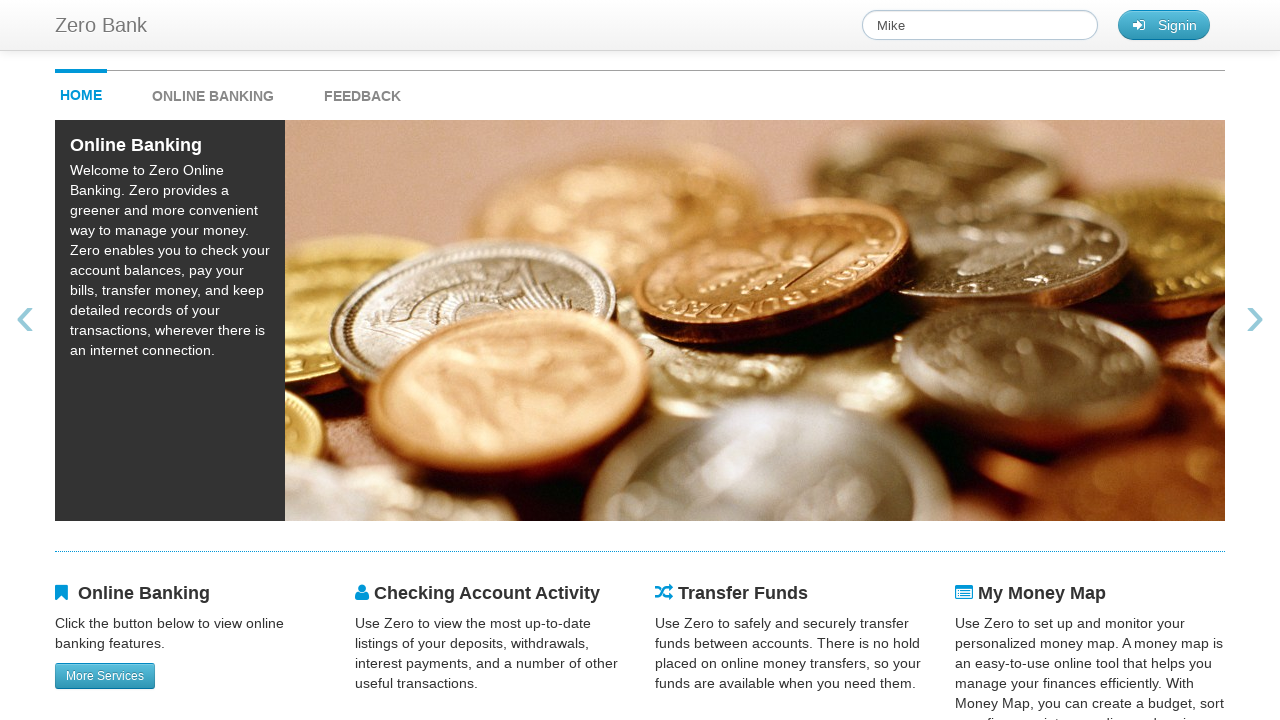

Cleared search field for next iteration on #searchTerm
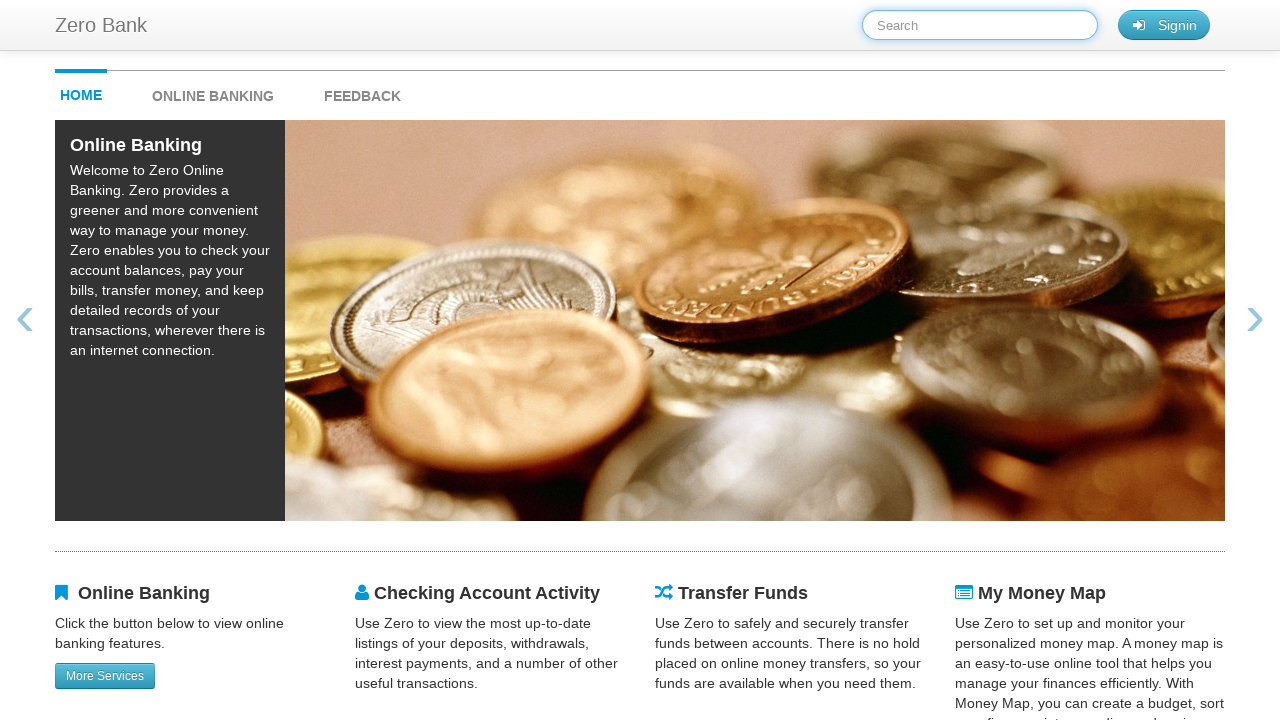

Filled search field with name 'Judy' on #searchTerm
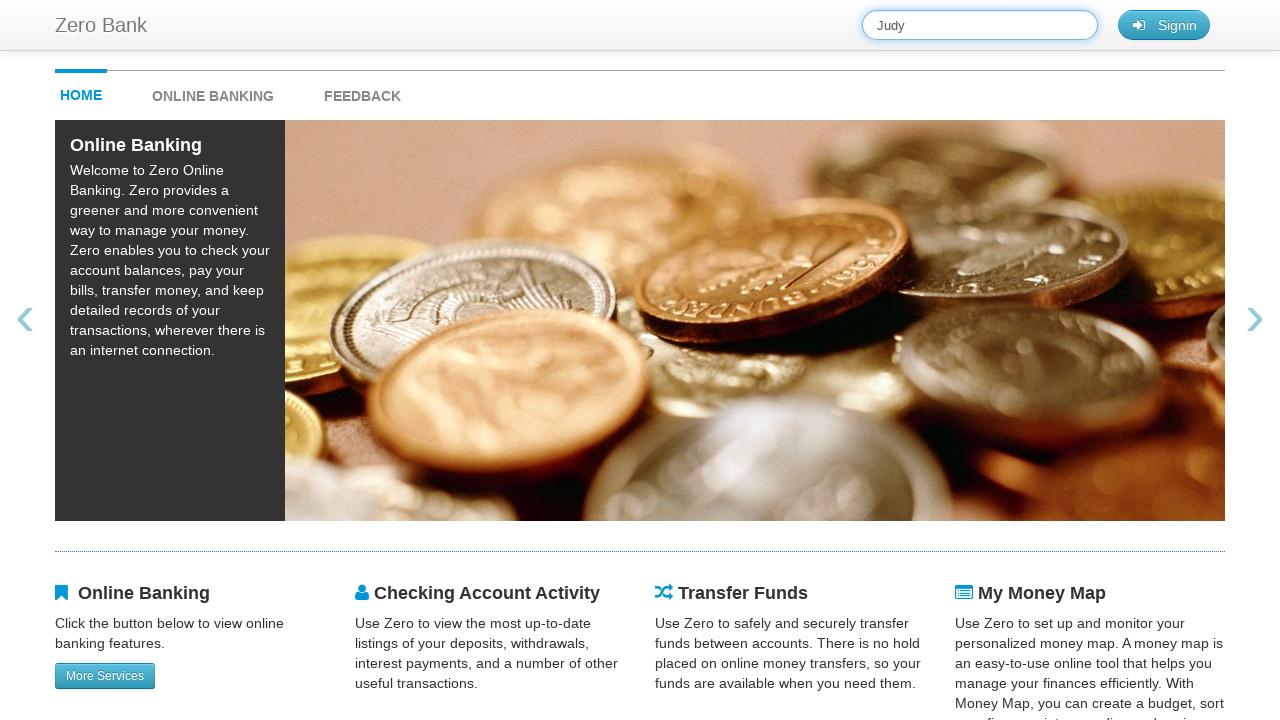

Cleared search field for next iteration on #searchTerm
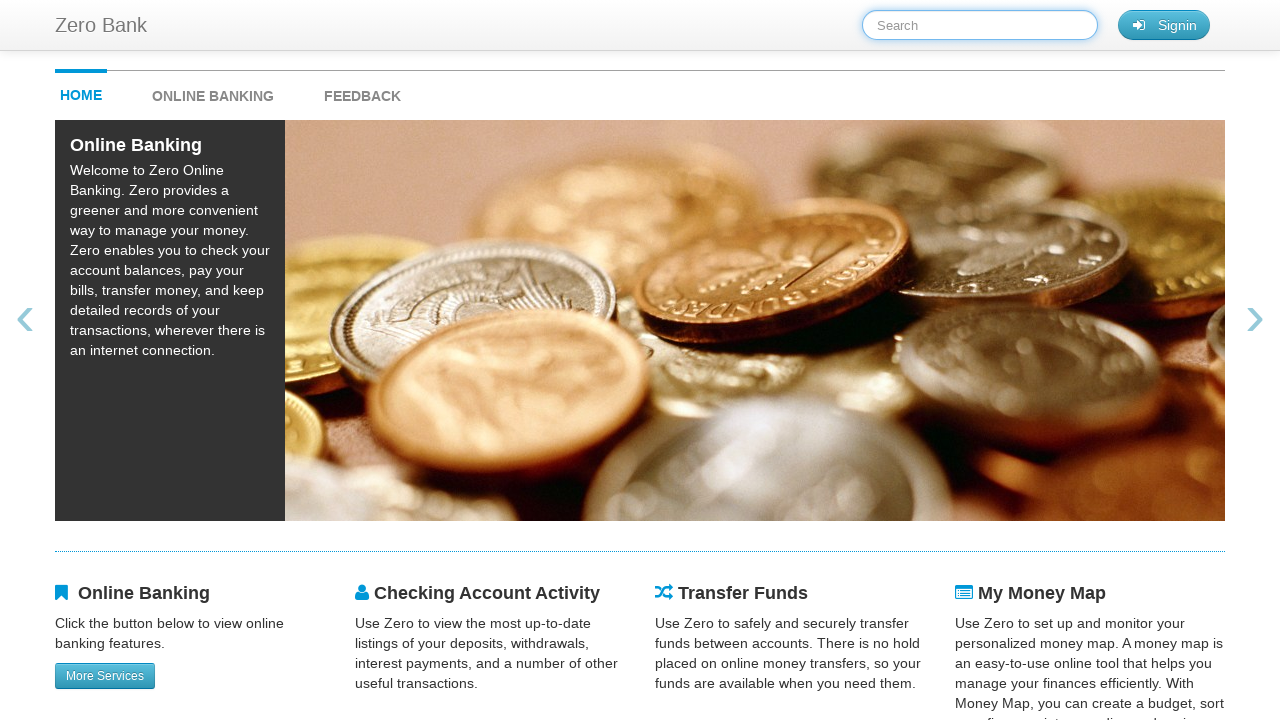

Filled search field with name 'Peter' on #searchTerm
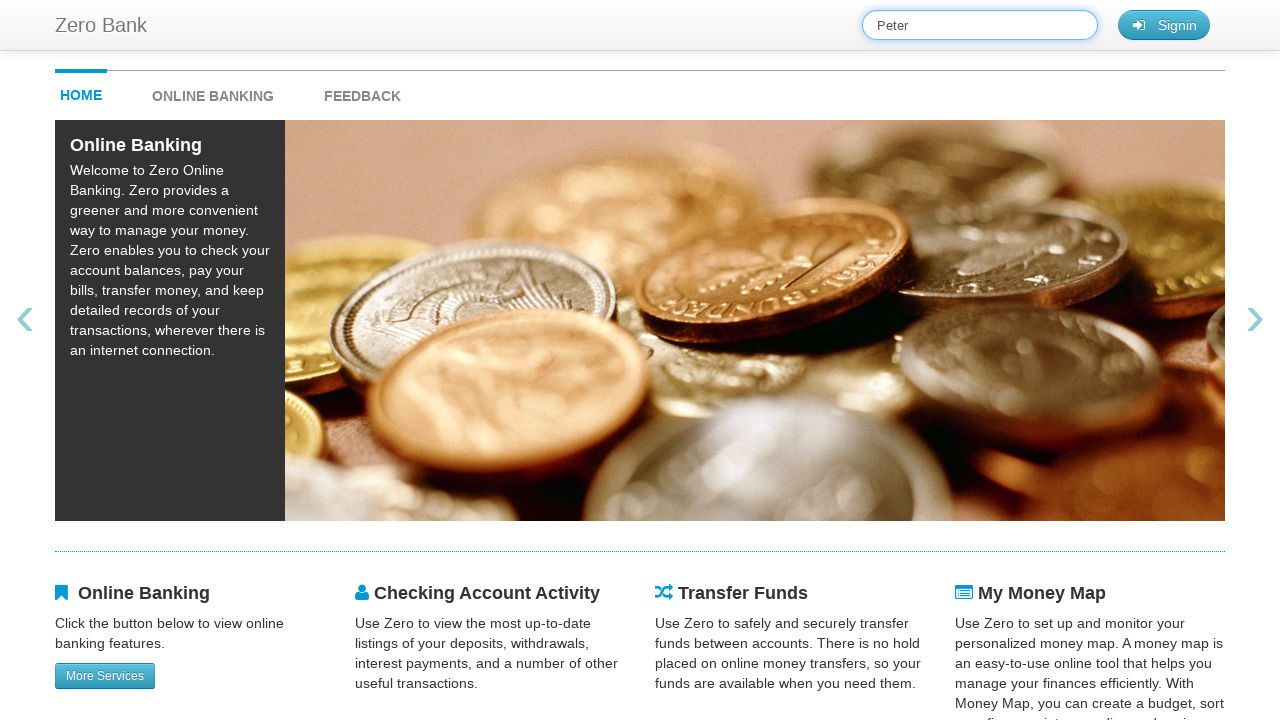

Cleared search field for next iteration on #searchTerm
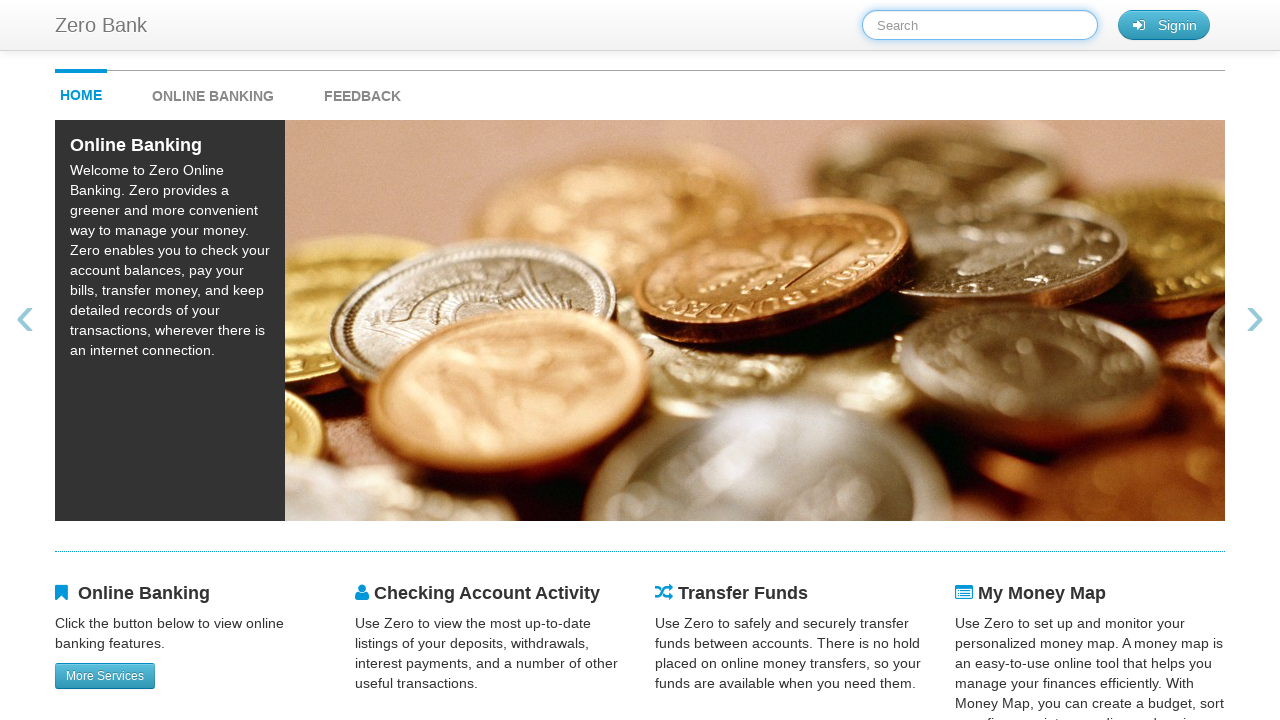

Filled search field with name 'Elon' on #searchTerm
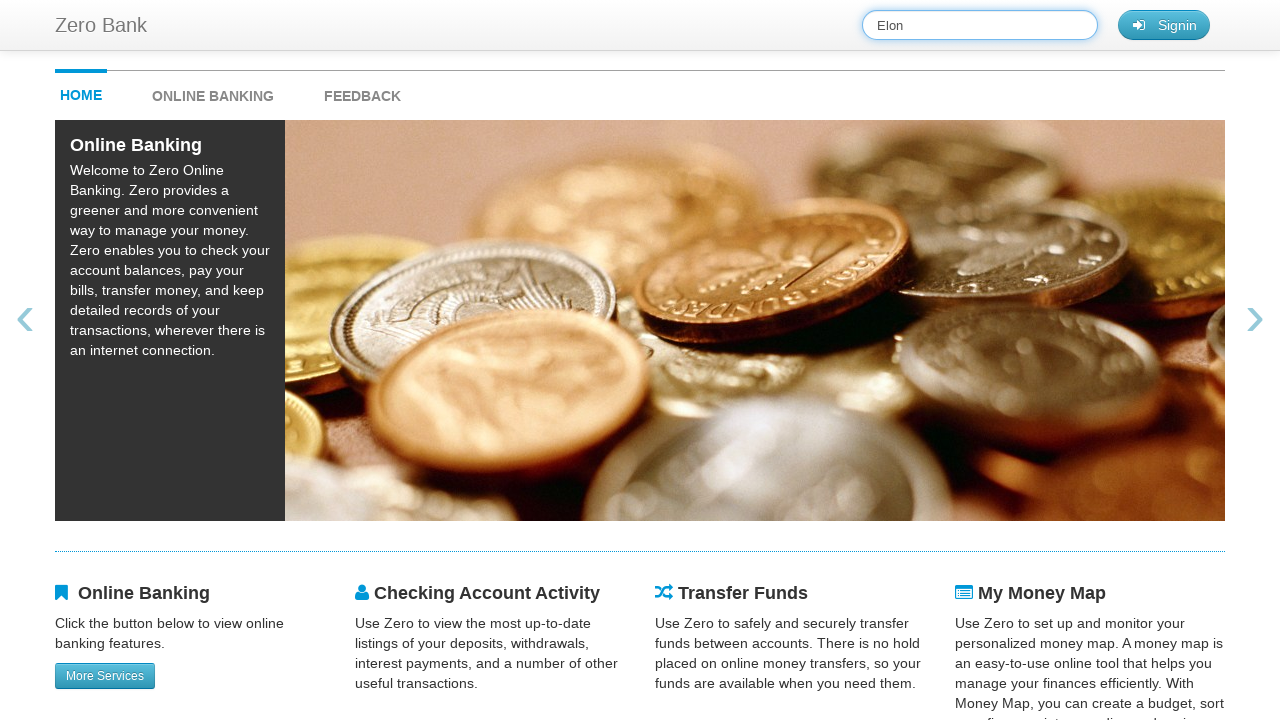

Cleared search field for next iteration on #searchTerm
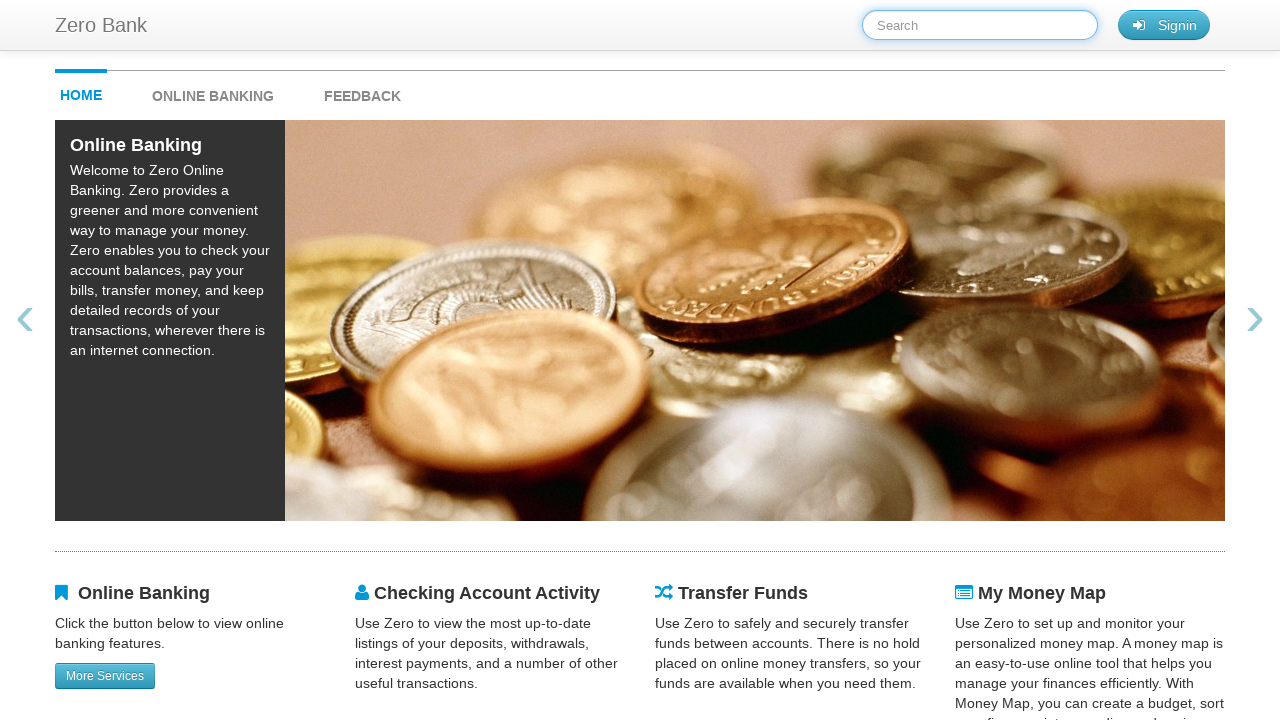

Filled search field with name 'Alice' on #searchTerm
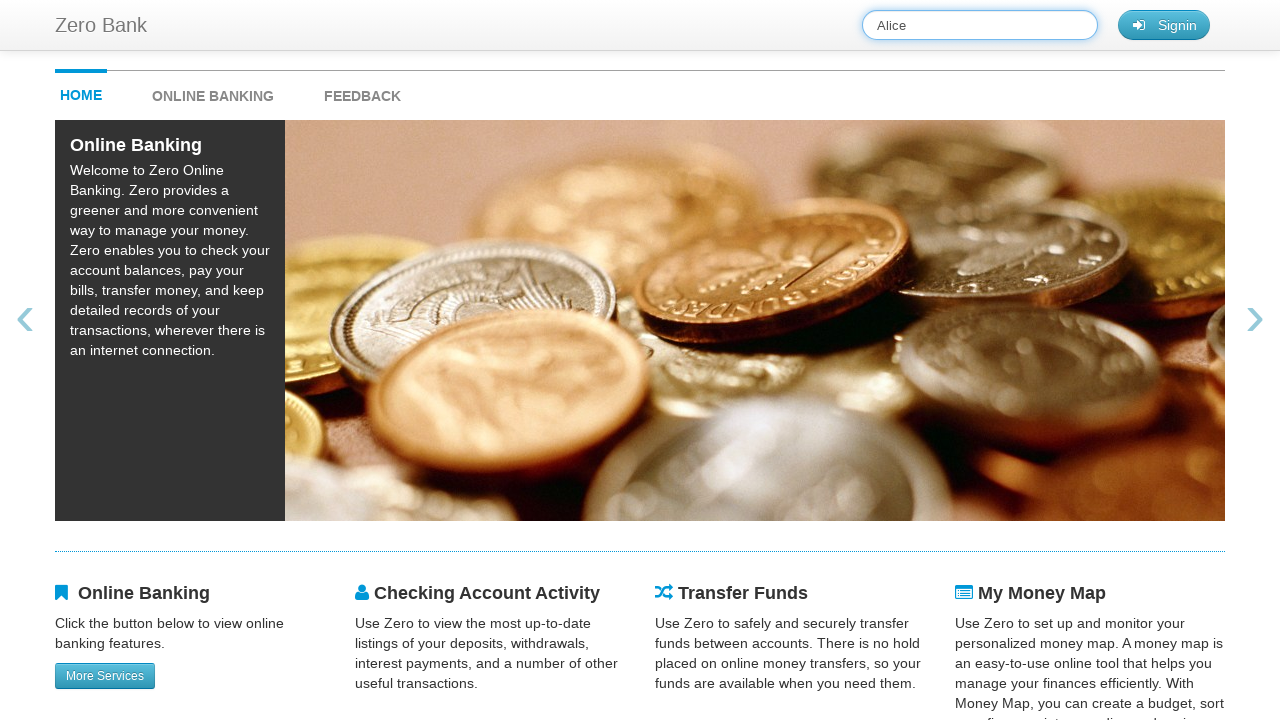

Cleared search field for next iteration on #searchTerm
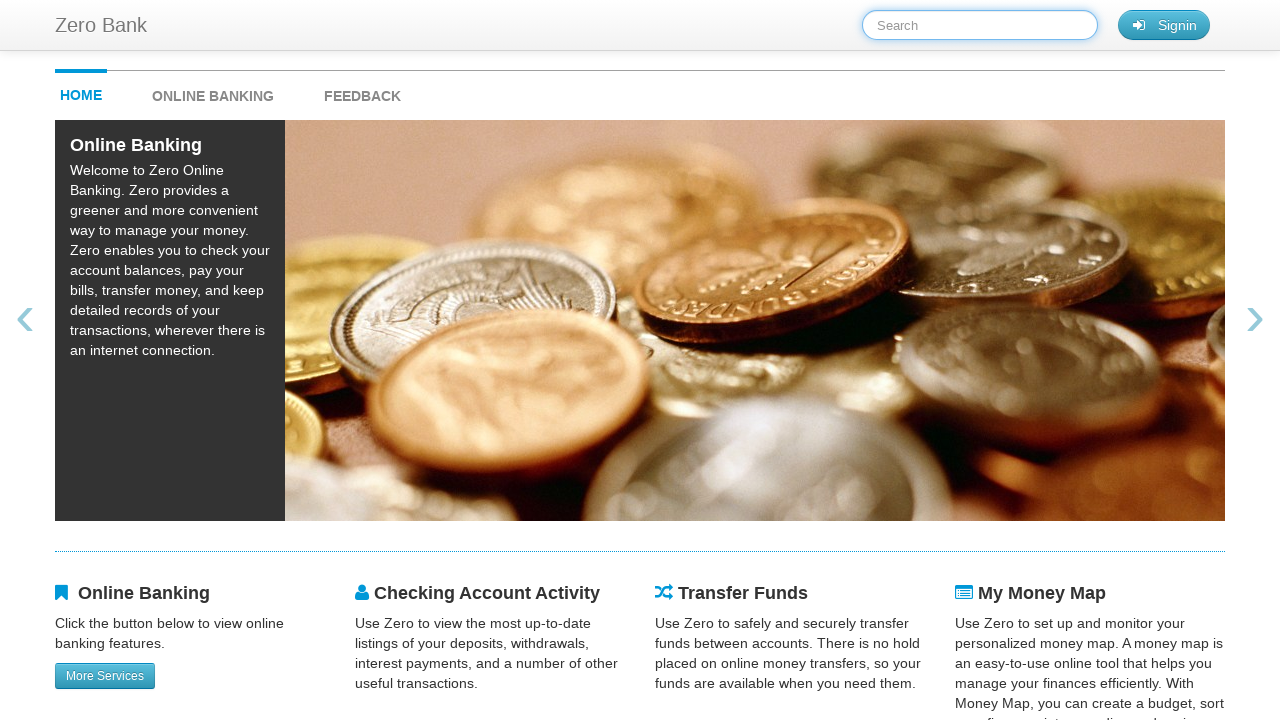

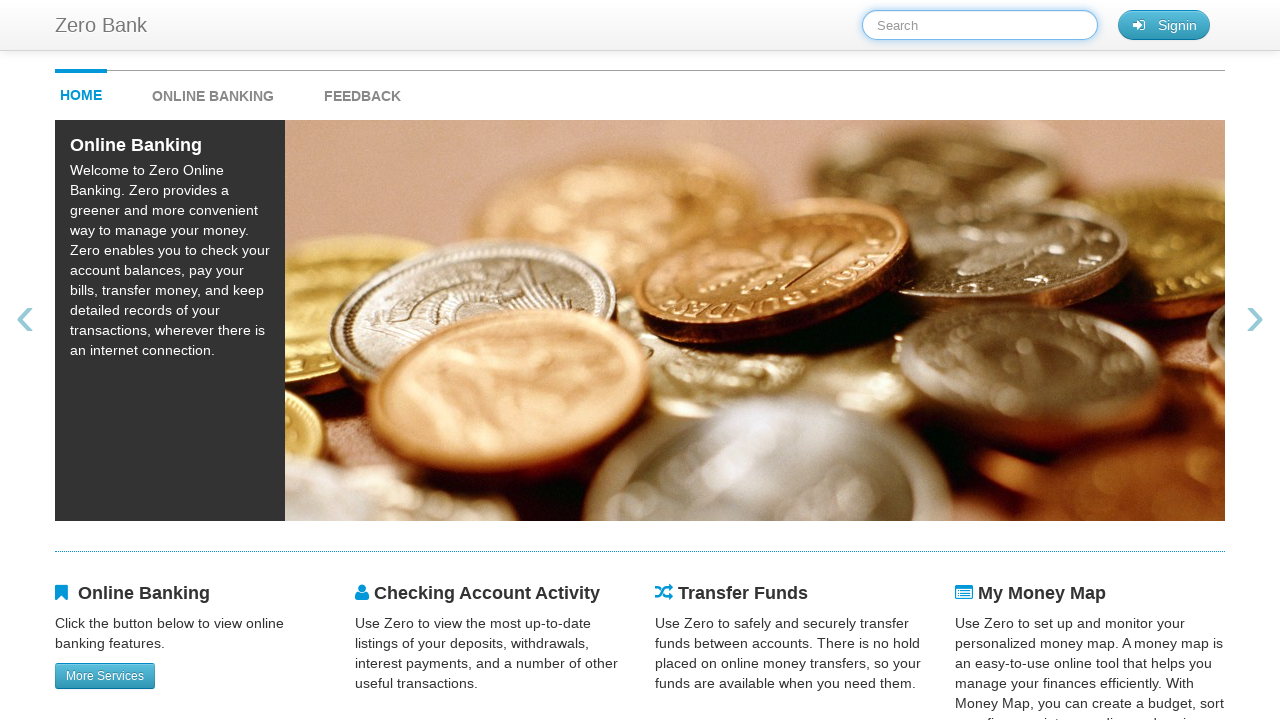